Tests page scrolling functionality by scrolling to the bottom of the page and then clicking a "go to top" link to return to the top

Starting URL: https://peter.sh/experiments/chromium-command-line-switches/

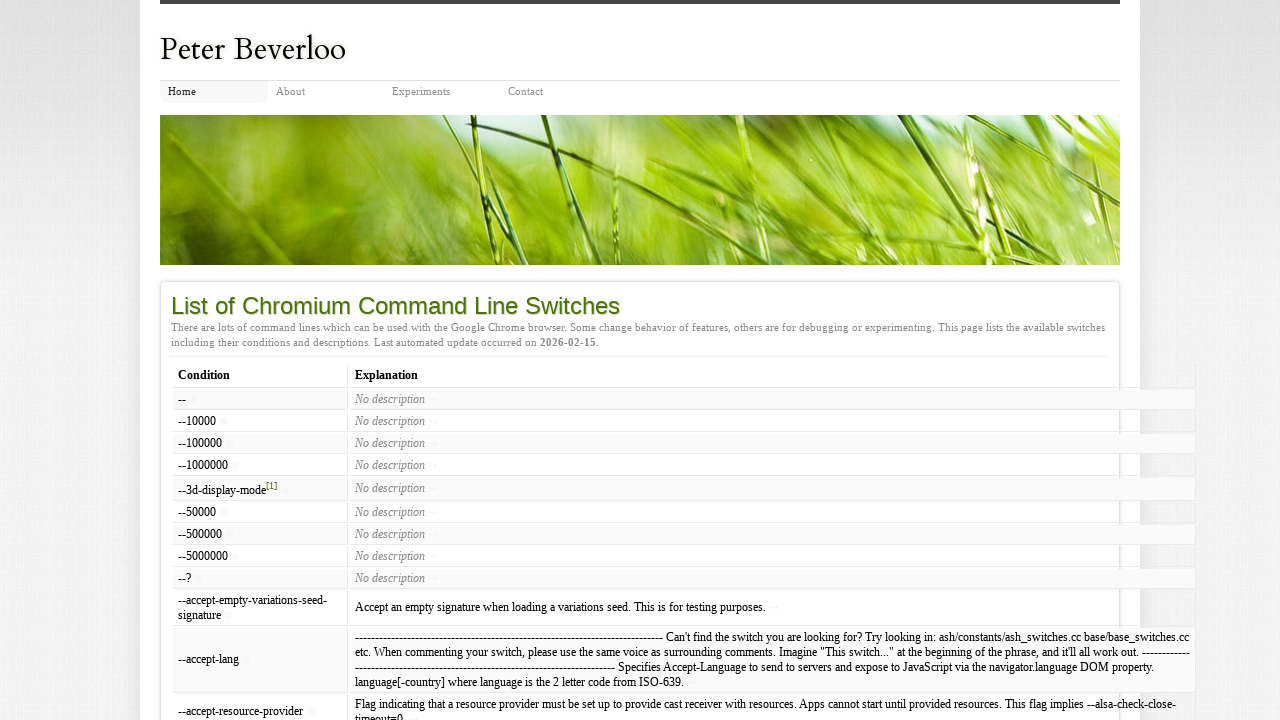

Scrolled to the bottom of the page
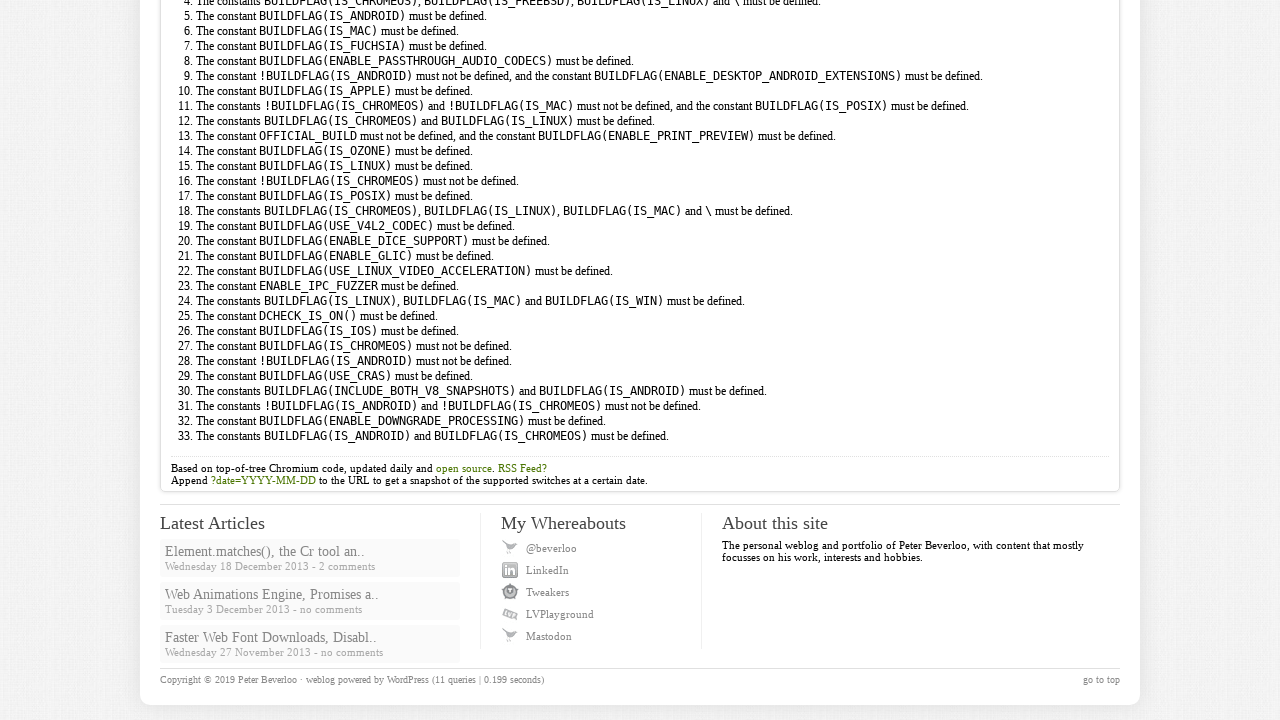

Waited 3 seconds for scroll animation to complete
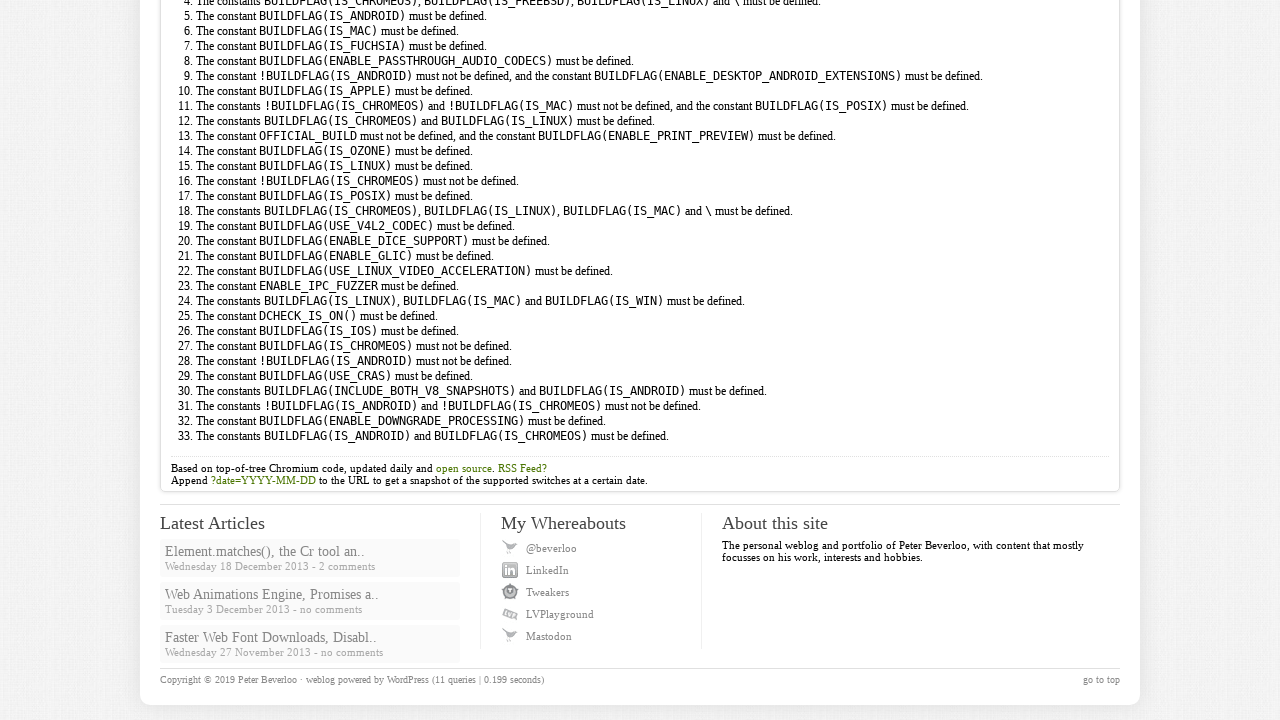

Clicked 'go to top' link to return to page top at (1102, 680) on text='go to top'
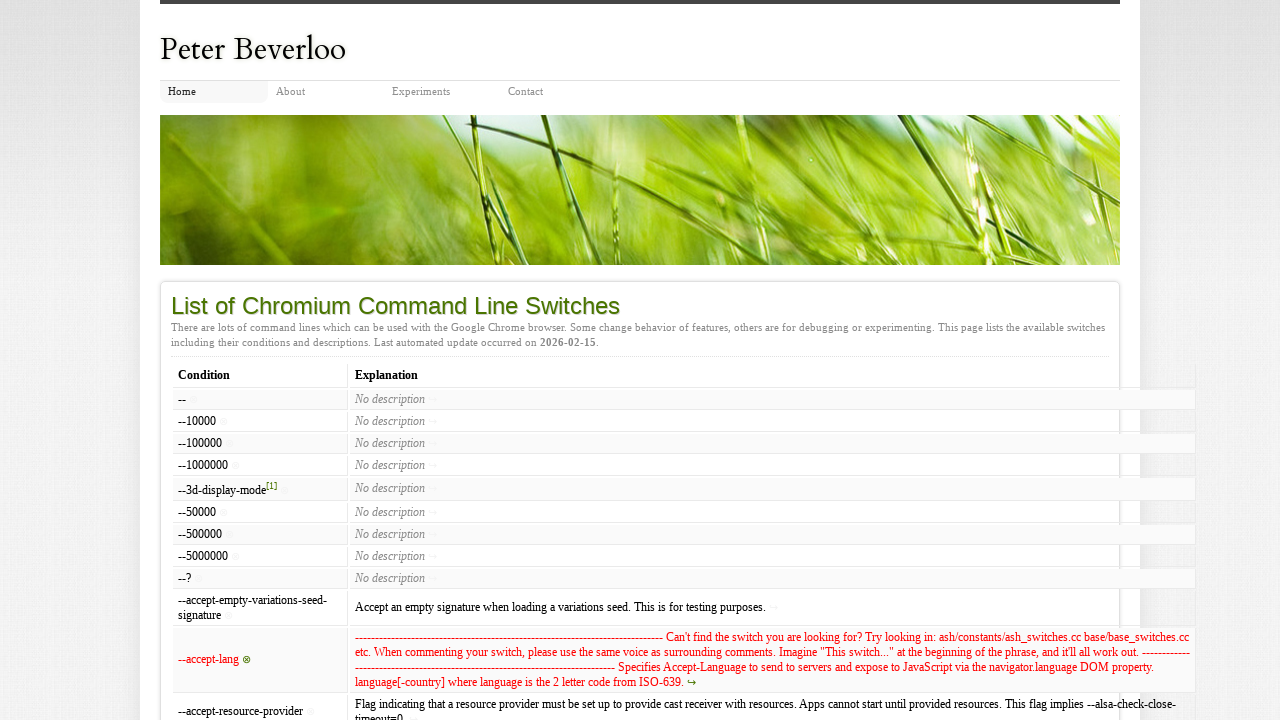

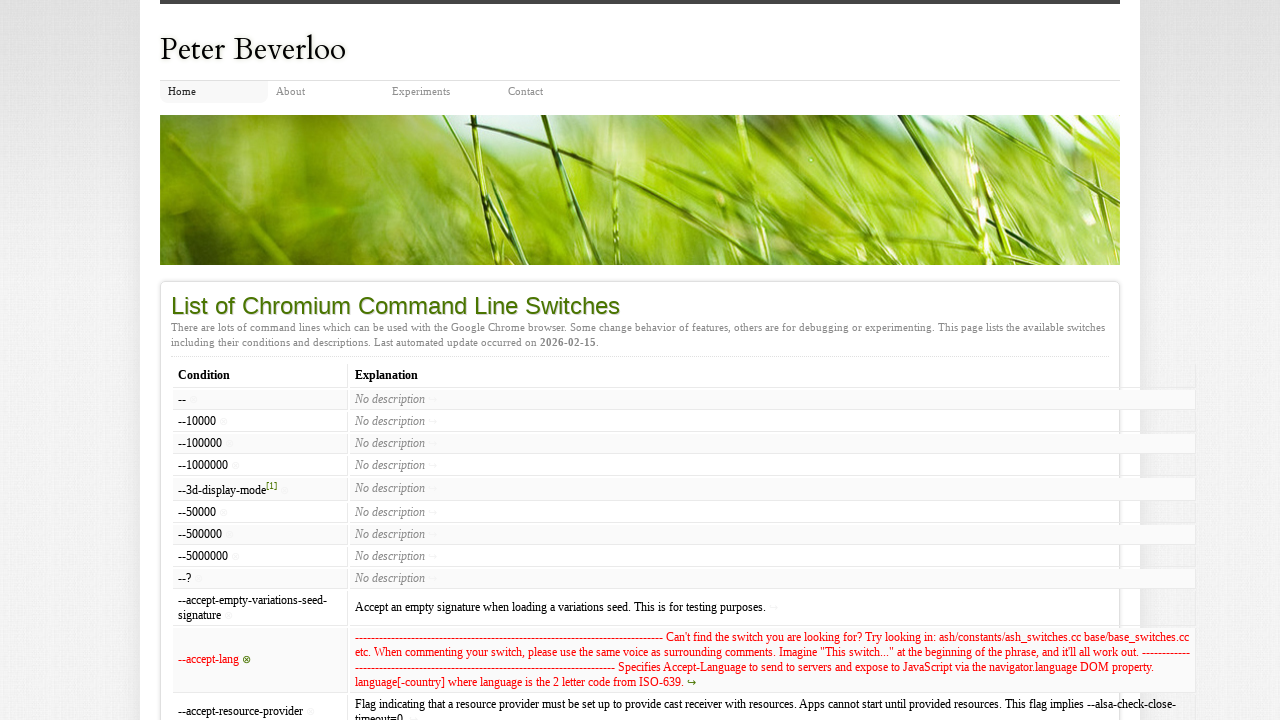